Tests various UI controls on a practice page including text inputs, radio buttons, dropdowns, and checkboxes

Starting URL: https://rahulshettyacademy.com/loginpagePractise/

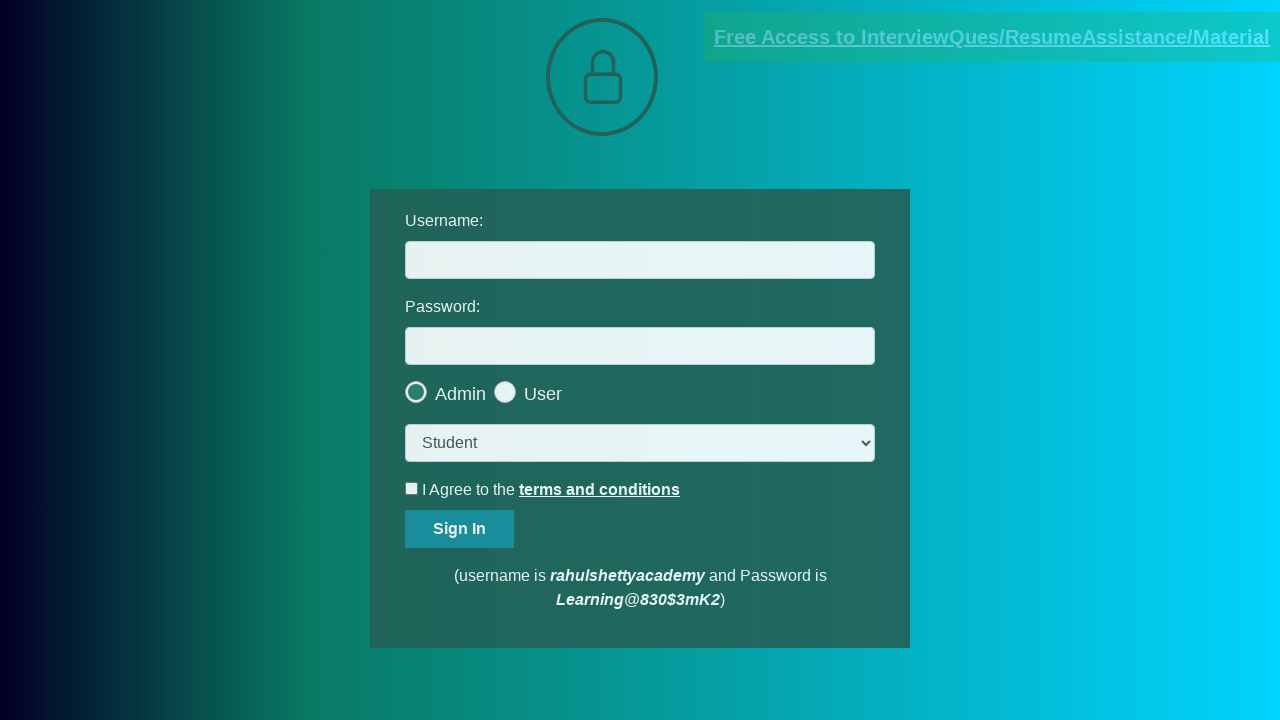

Filled username field with 'Vishal Kachale' on #username
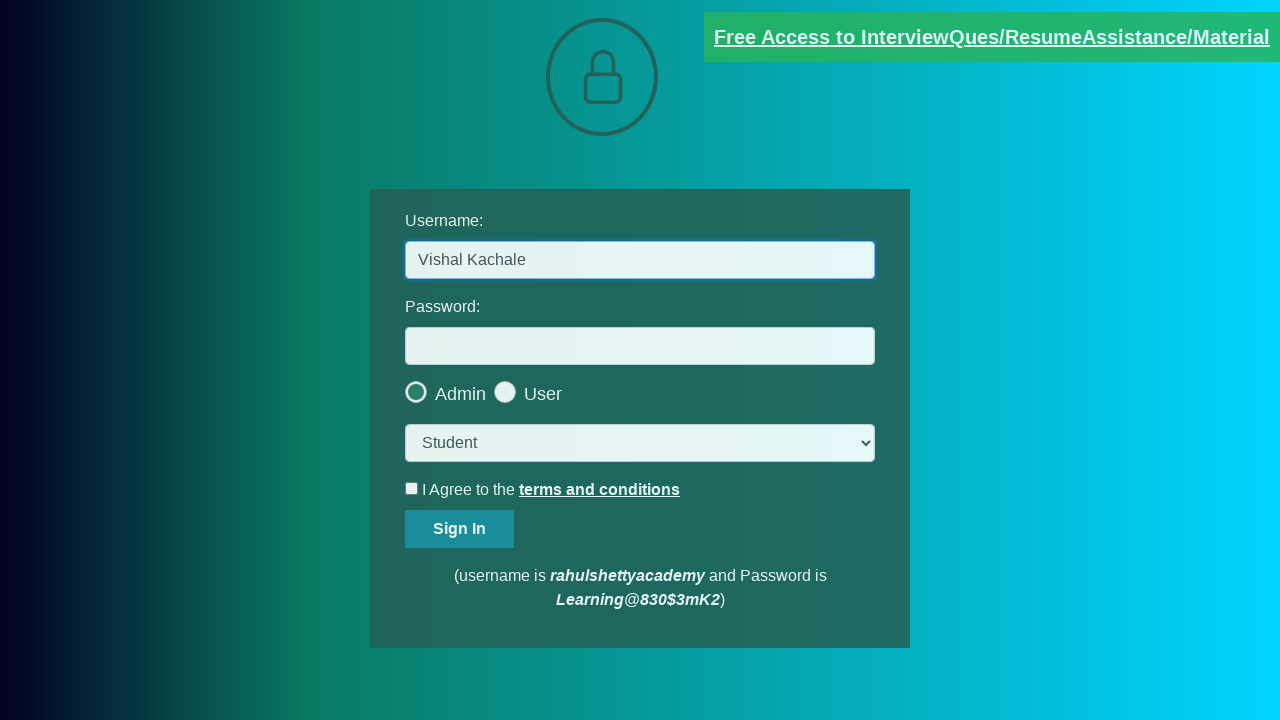

Filled password field with 'learning' on #password
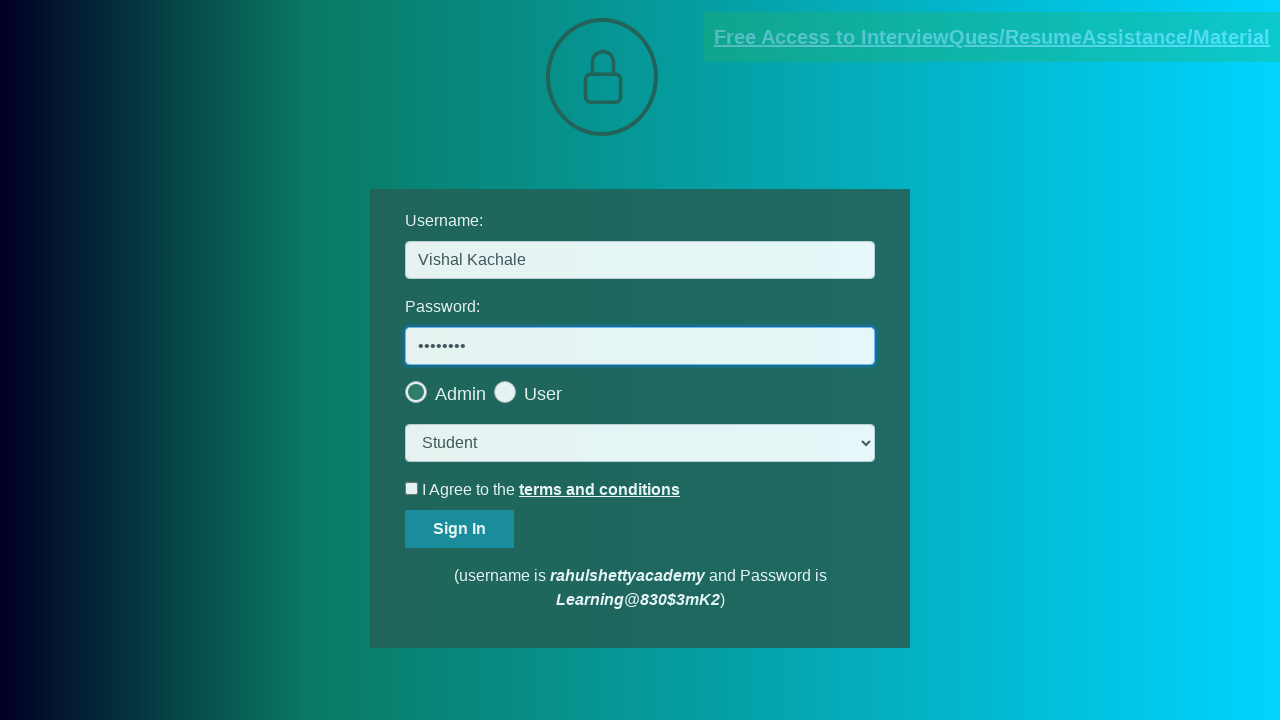

Clicked the last radio button for user type selection at (528, 394) on .customradio >> nth=-1
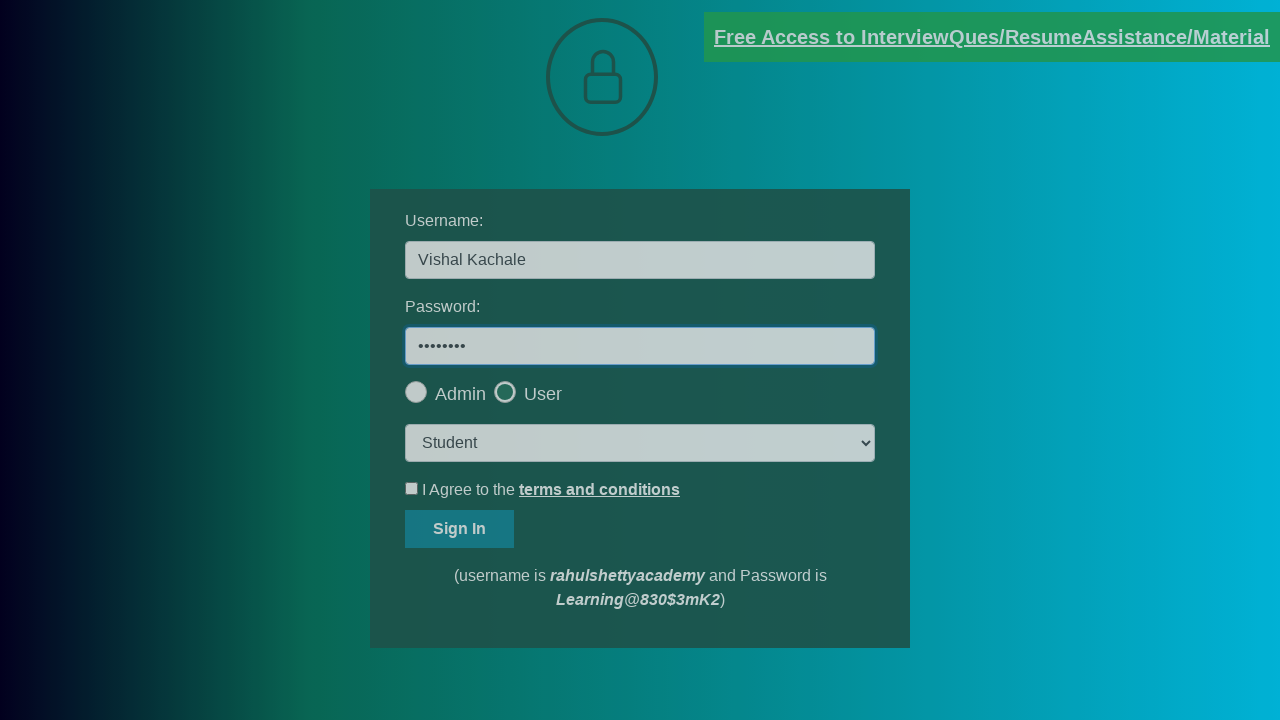

Clicked alert OK button at (698, 144) on #okayBtn
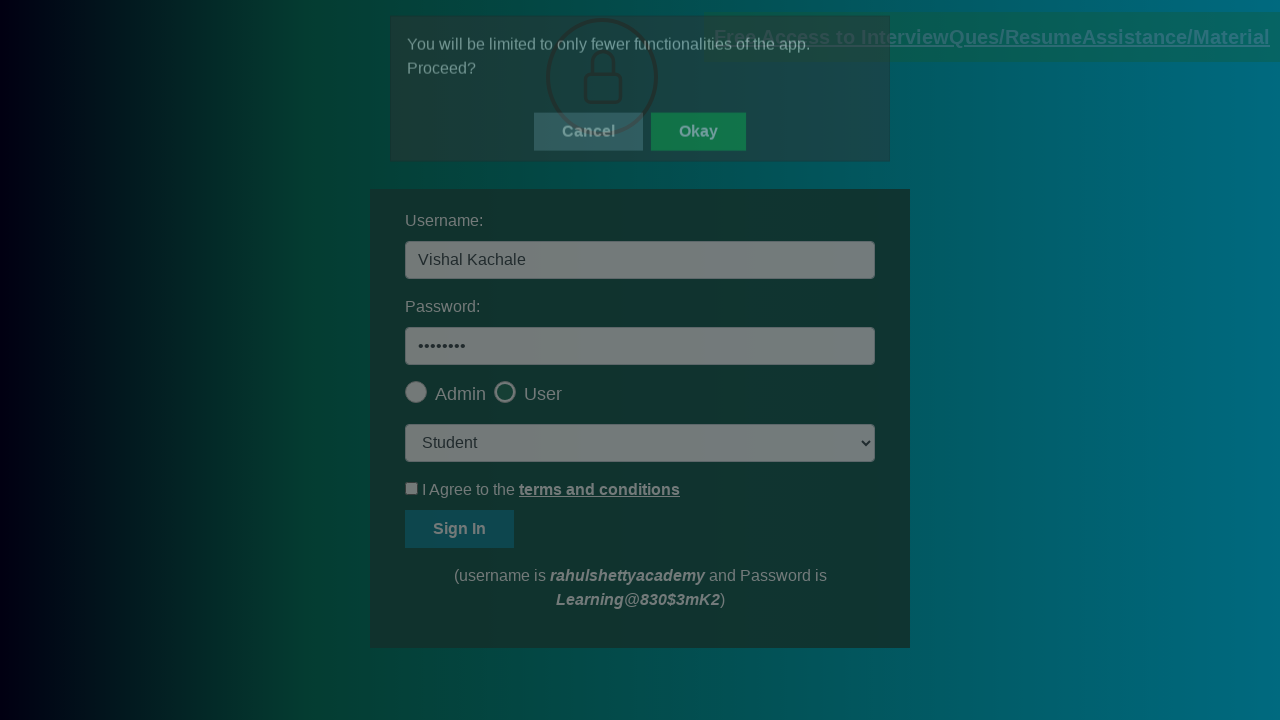

Selected 'consult' option from role dropdown on select.form-control
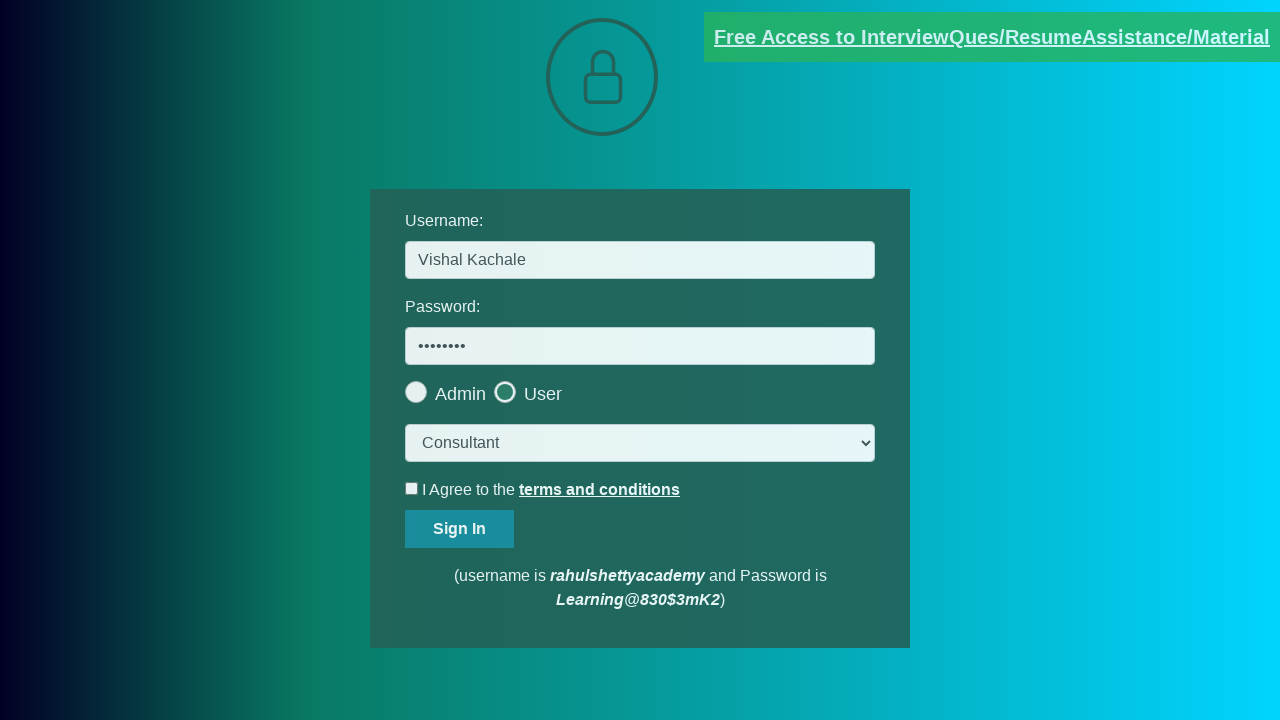

Checked the terms and conditions checkbox at (412, 488) on #terms
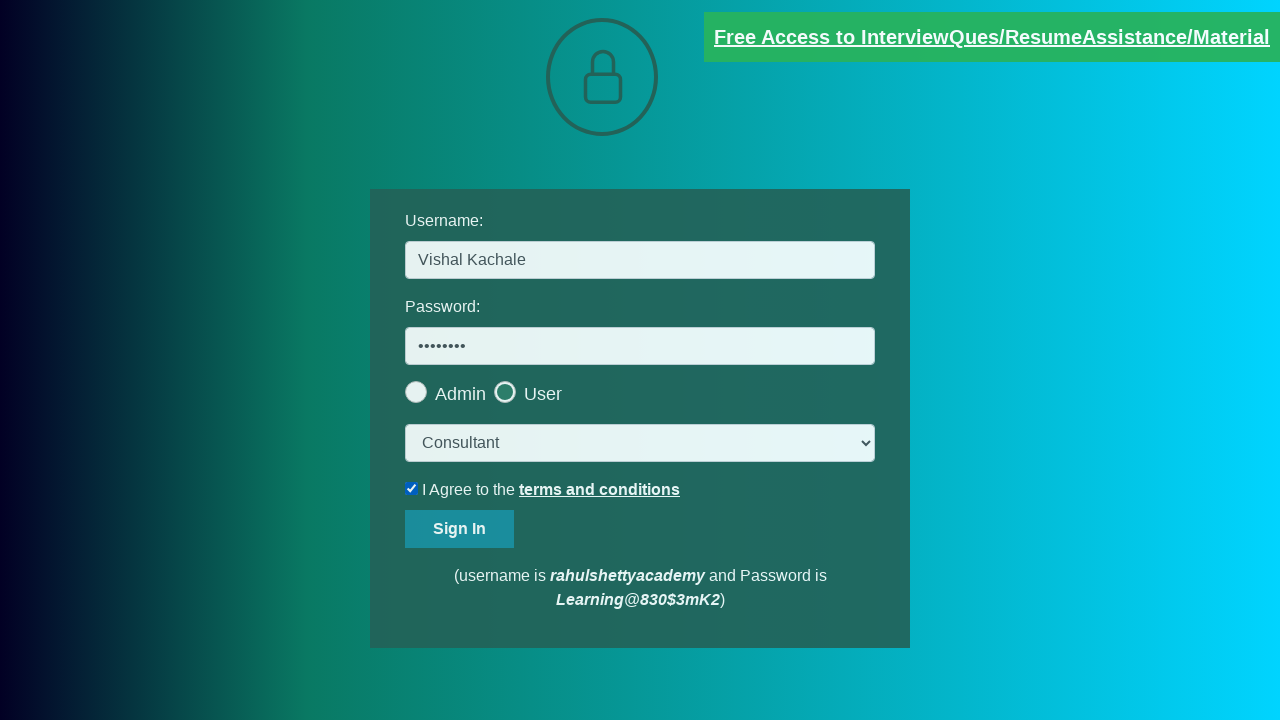

Clicked login button to submit form at (460, 529) on #signInBtn
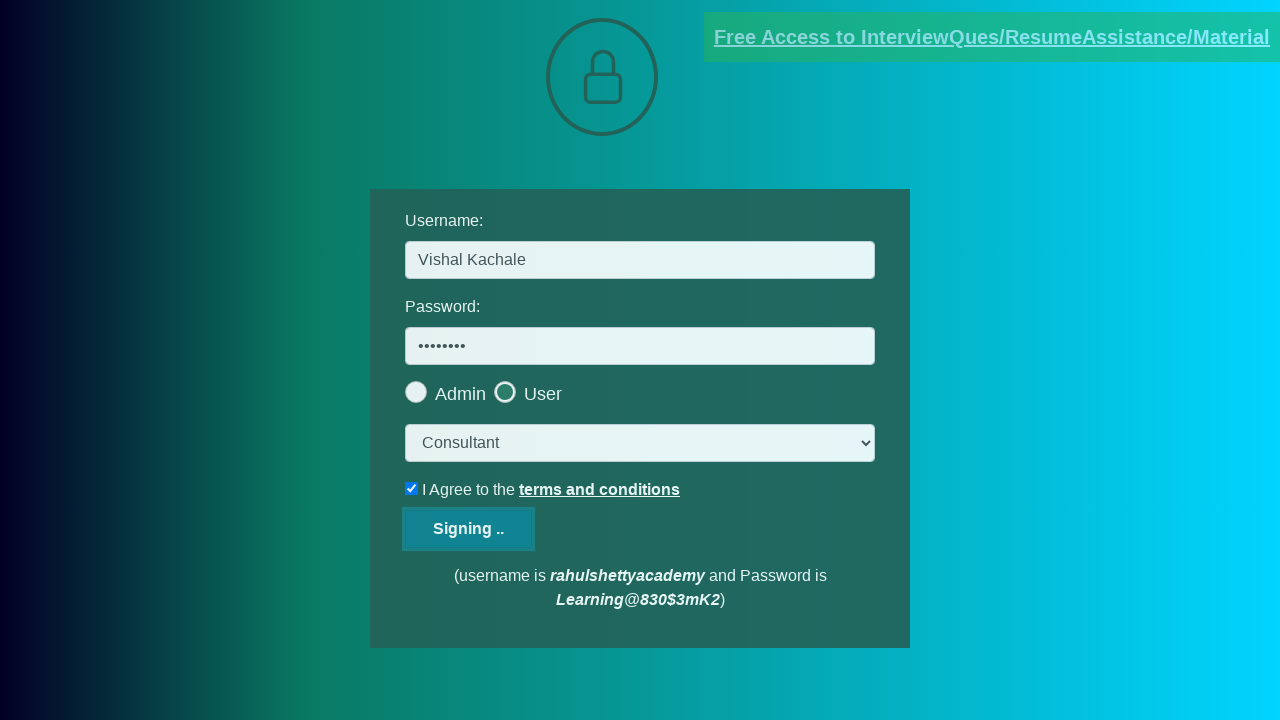

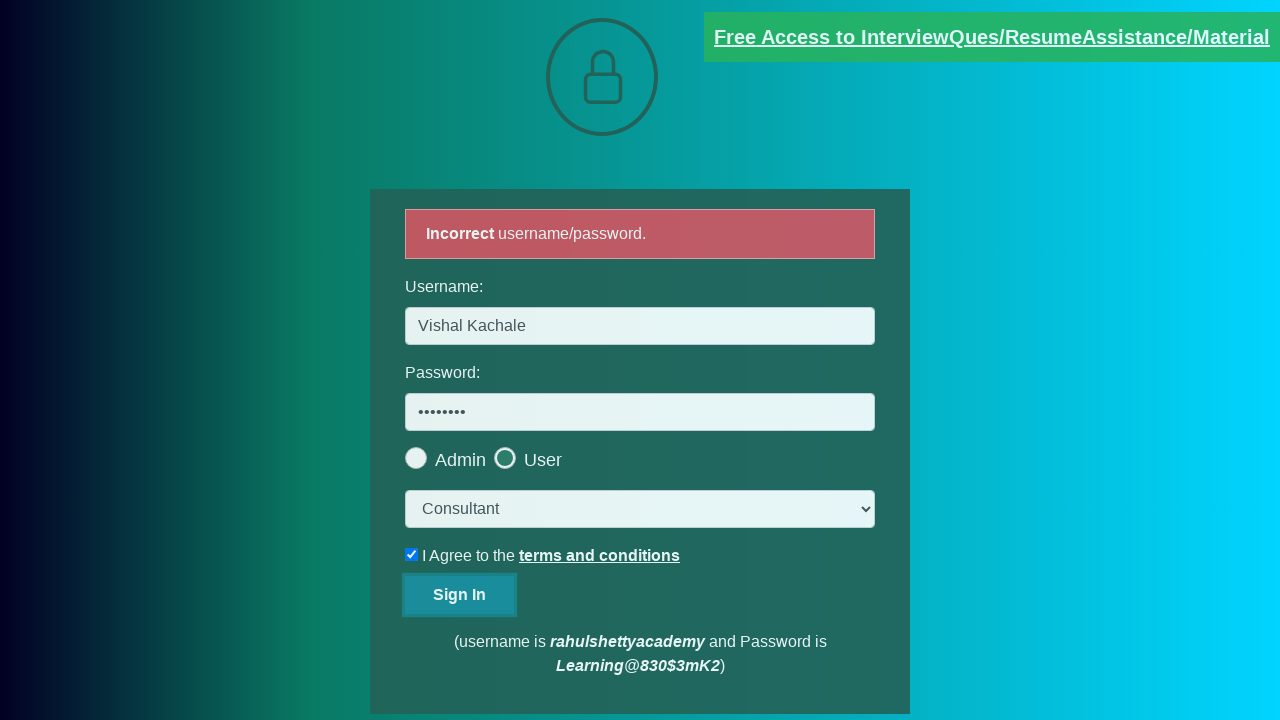